Tests filtering to display only active (non-completed) items

Starting URL: https://demo.playwright.dev/todomvc

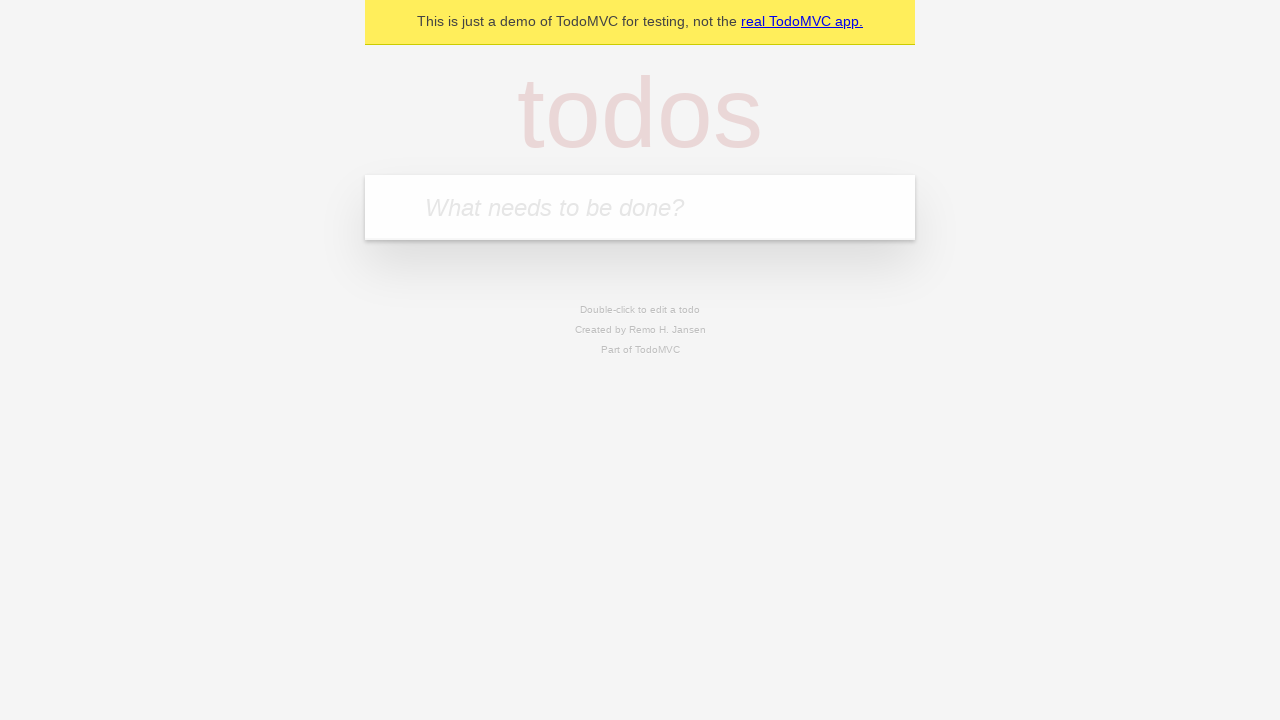

Filled new todo input with 'Book doctor appointment' on .new-todo
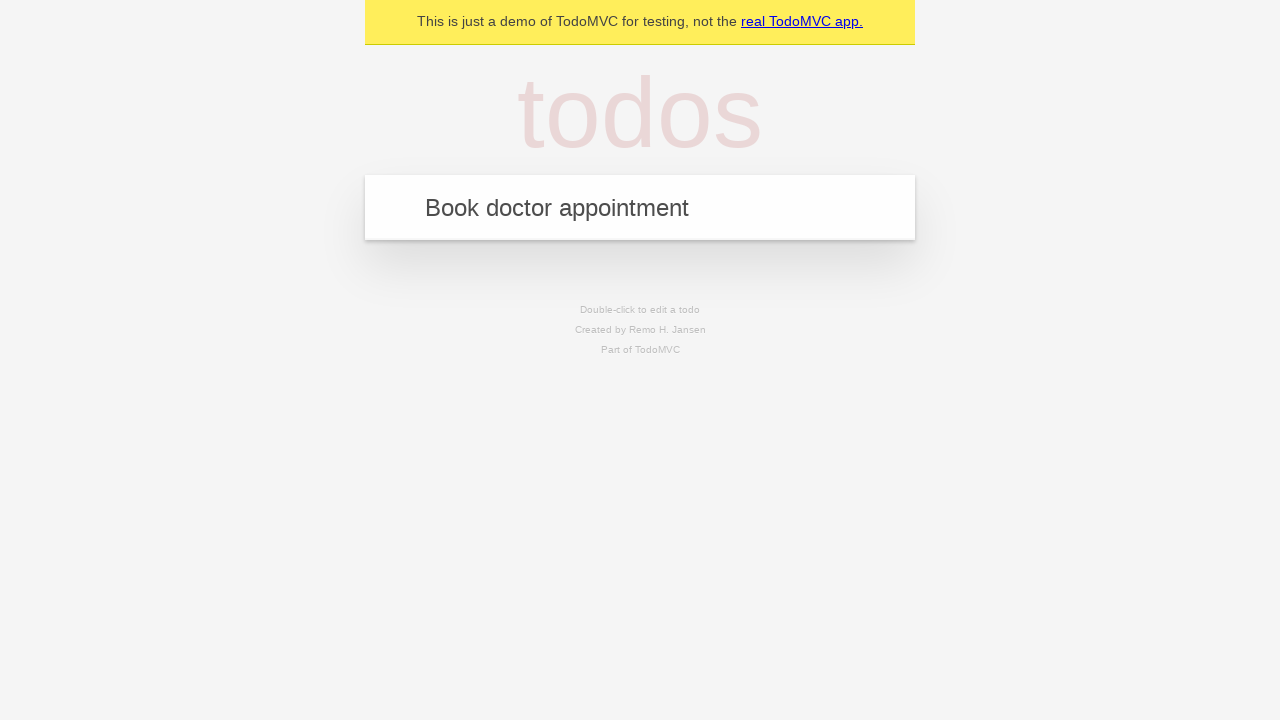

Pressed Enter to add first todo item
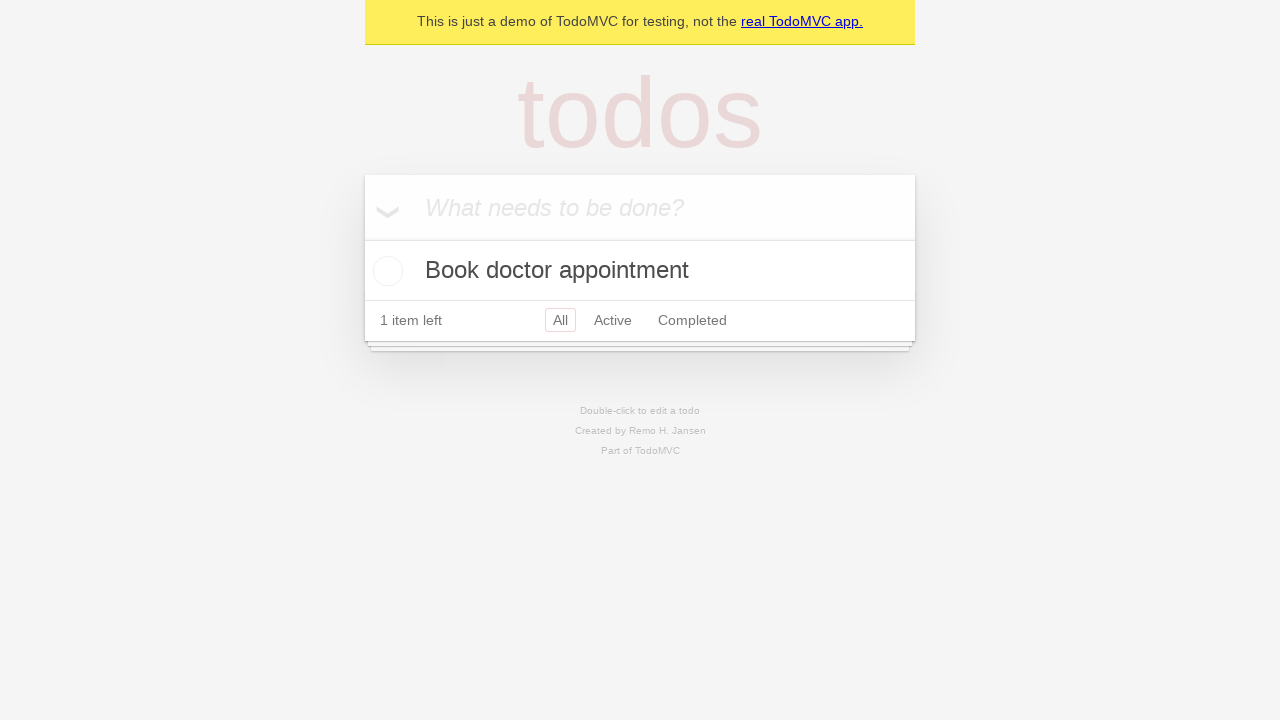

Filled new todo input with 'Buy birthday gift for Mom' on .new-todo
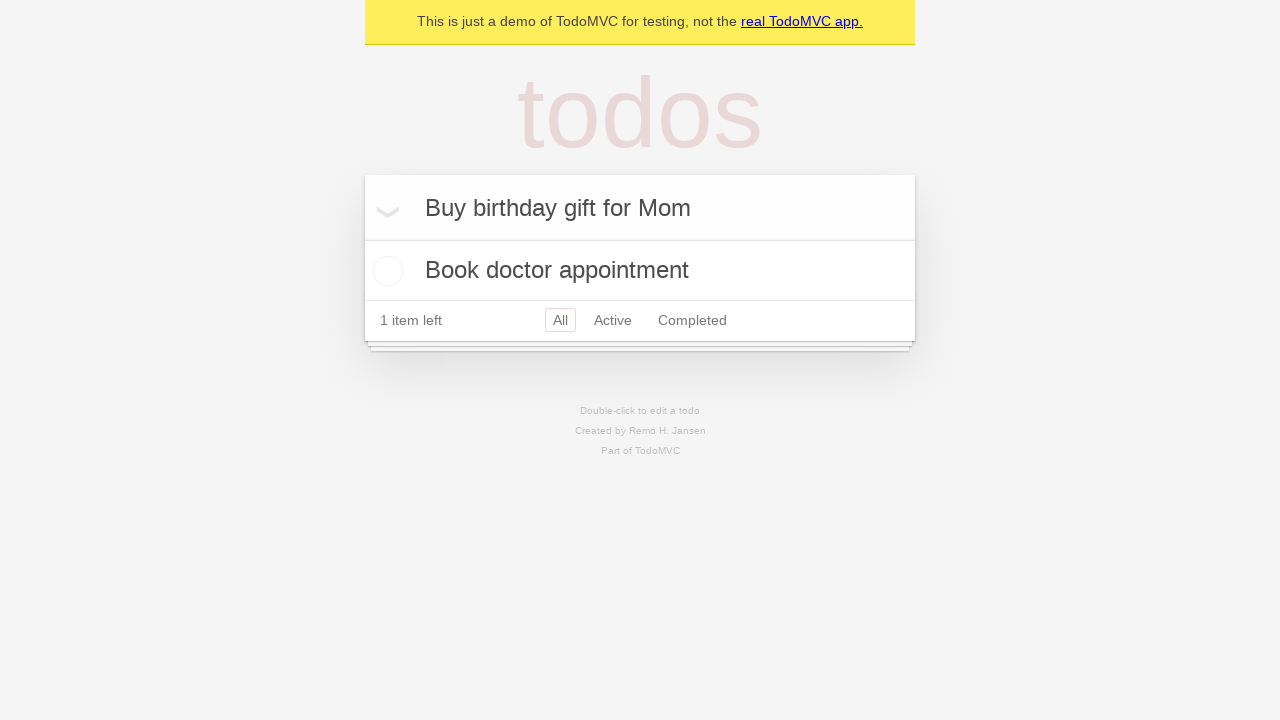

Pressed Enter to add second todo item
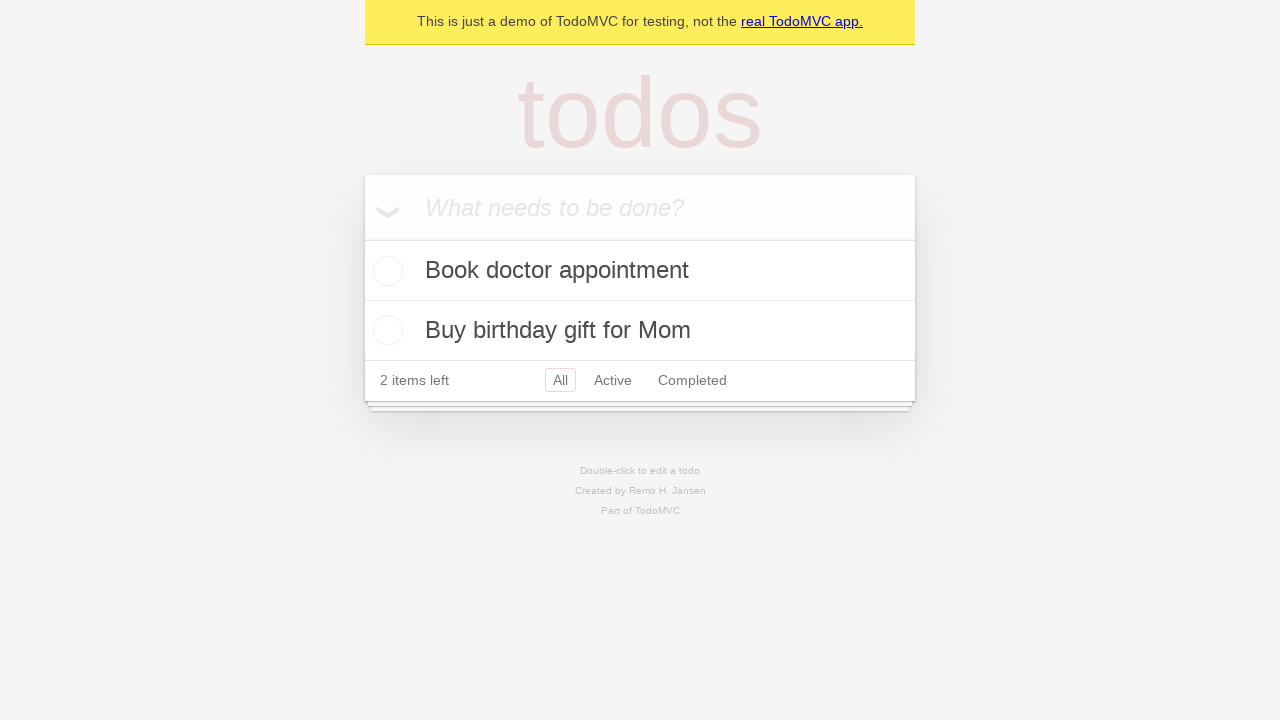

Filled new todo input with 'Find place for vacation' on .new-todo
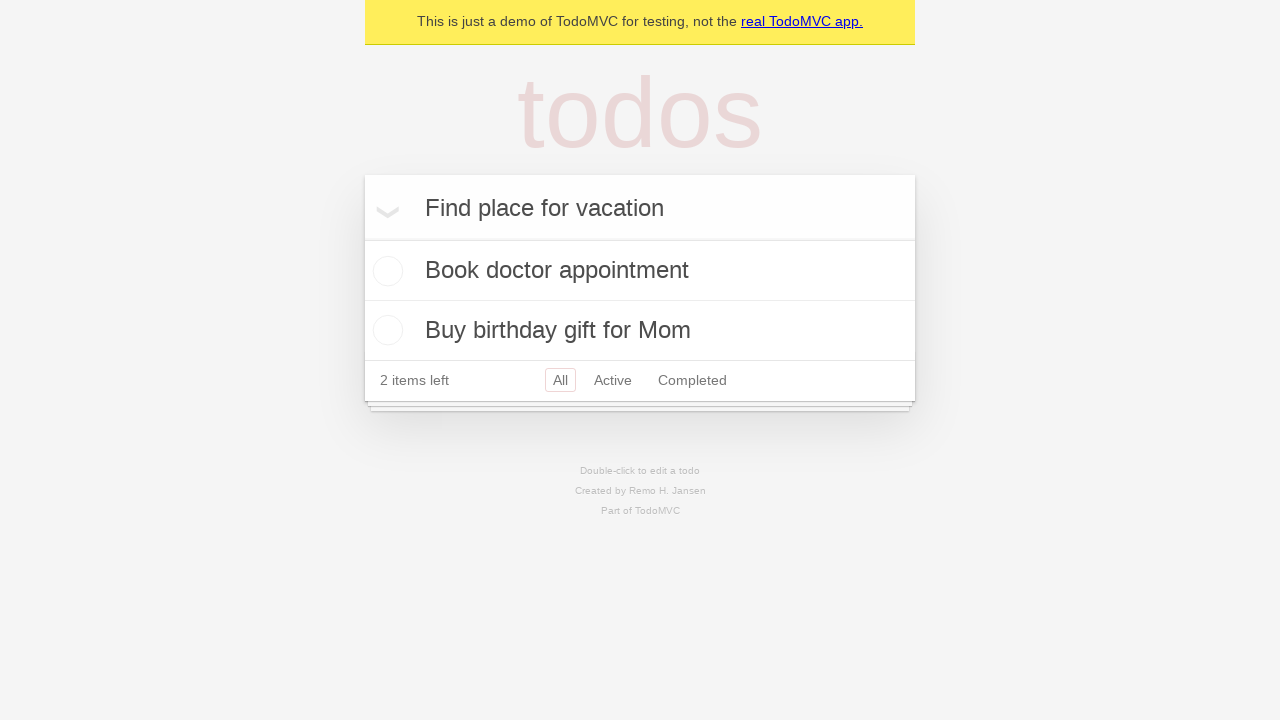

Pressed Enter to add third todo item
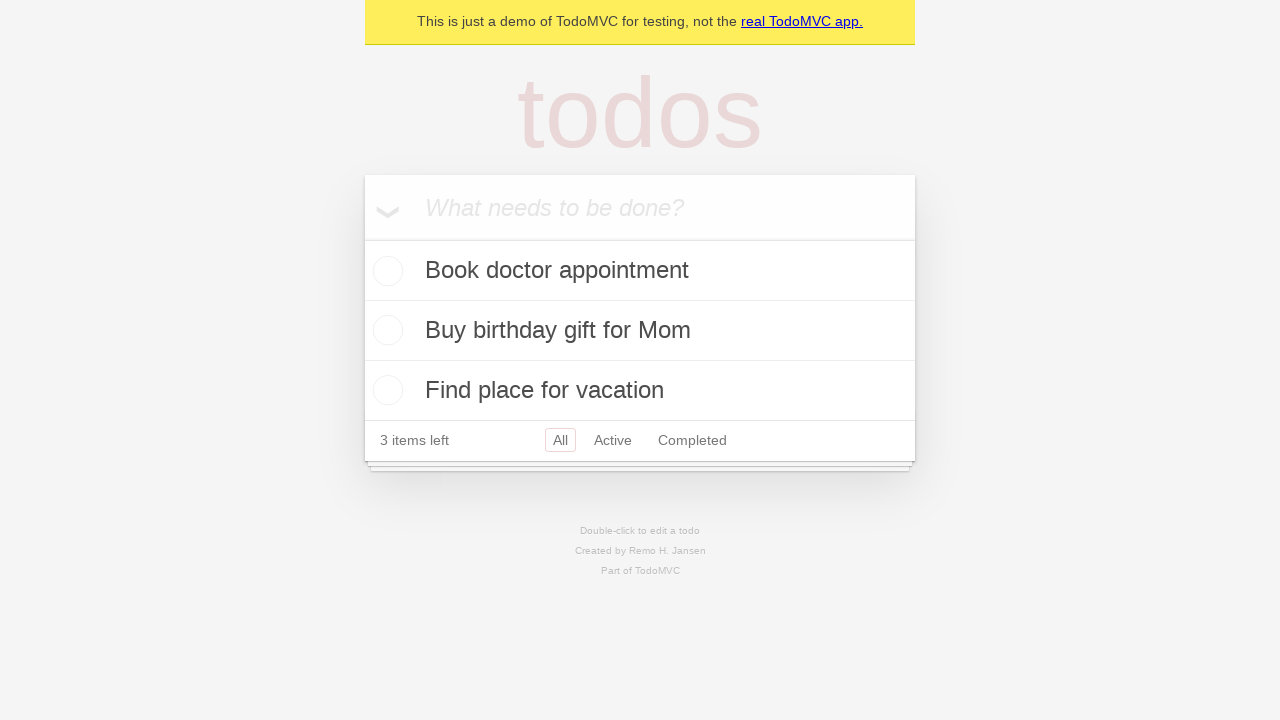

Waited for all three todo items to be visible in the list
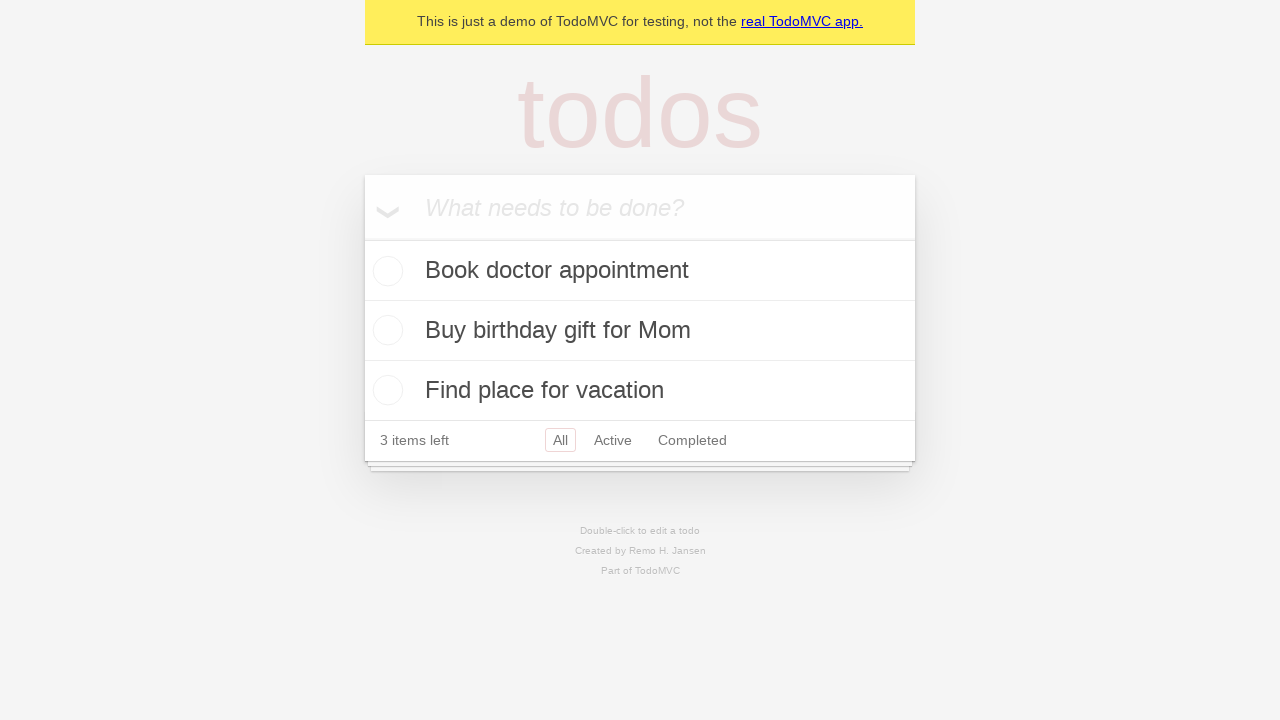

Clicked toggle checkbox on second todo item to mark it as completed at (385, 330) on .todo-list li:nth-child(2) .toggle
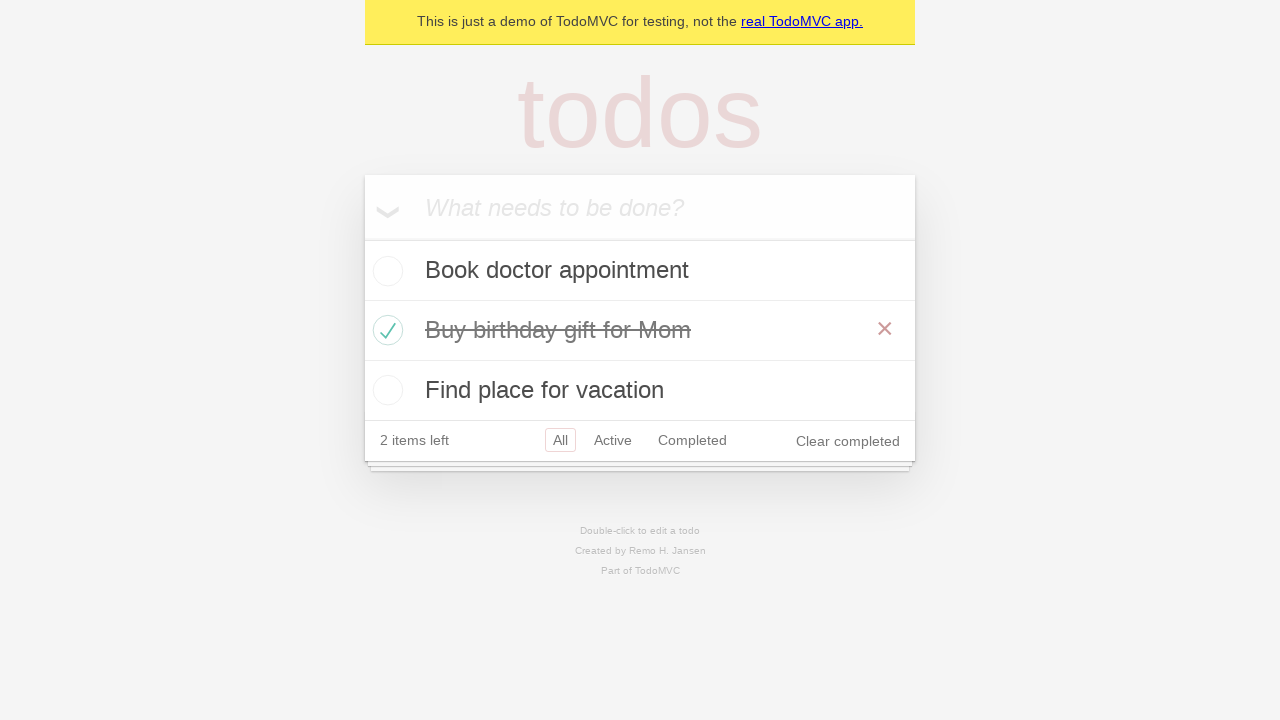

Clicked 'Active' filter link to display only non-completed items at (613, 440) on a[href="#/active"]
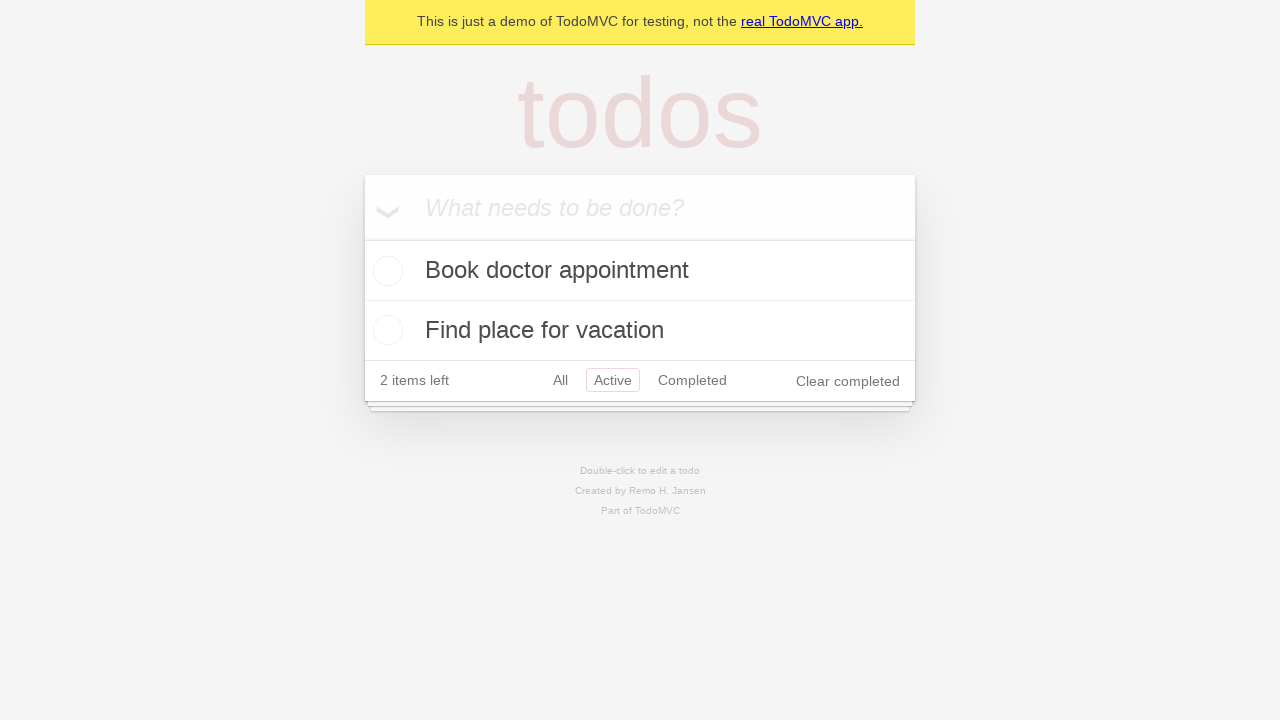

Waited for filter to apply and todo list to update with only active items
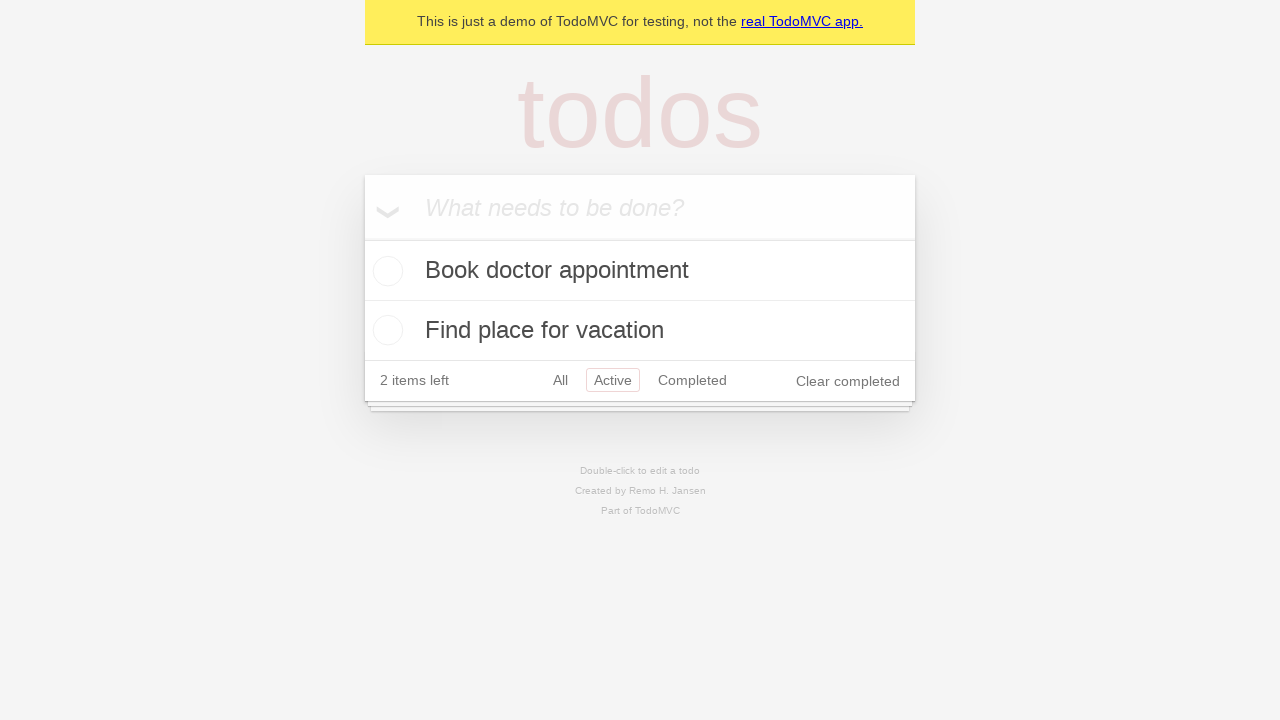

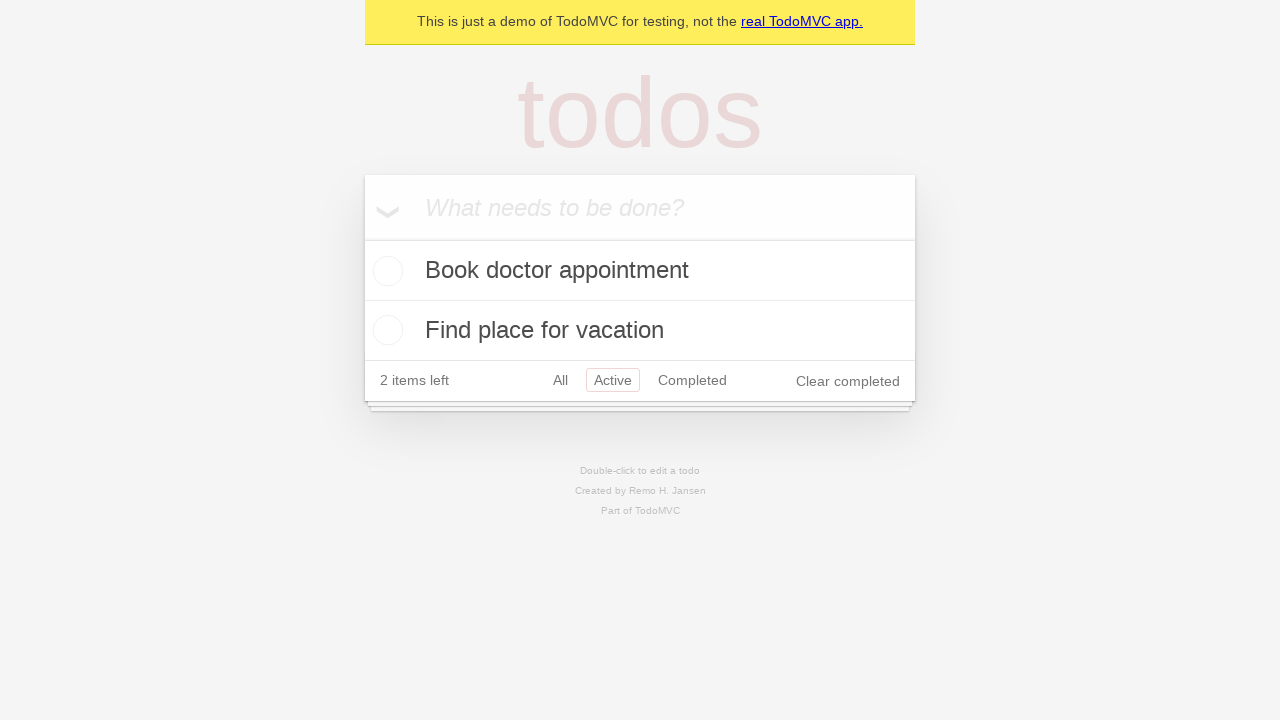